Tests iframe interaction by navigating to a practice hub, clicking on a Frame section link, switching to an iframe, and clicking a button inside the iframe.

Starting URL: https://manojkumar4636.github.io/Selenium_Practice_Hub/home.html

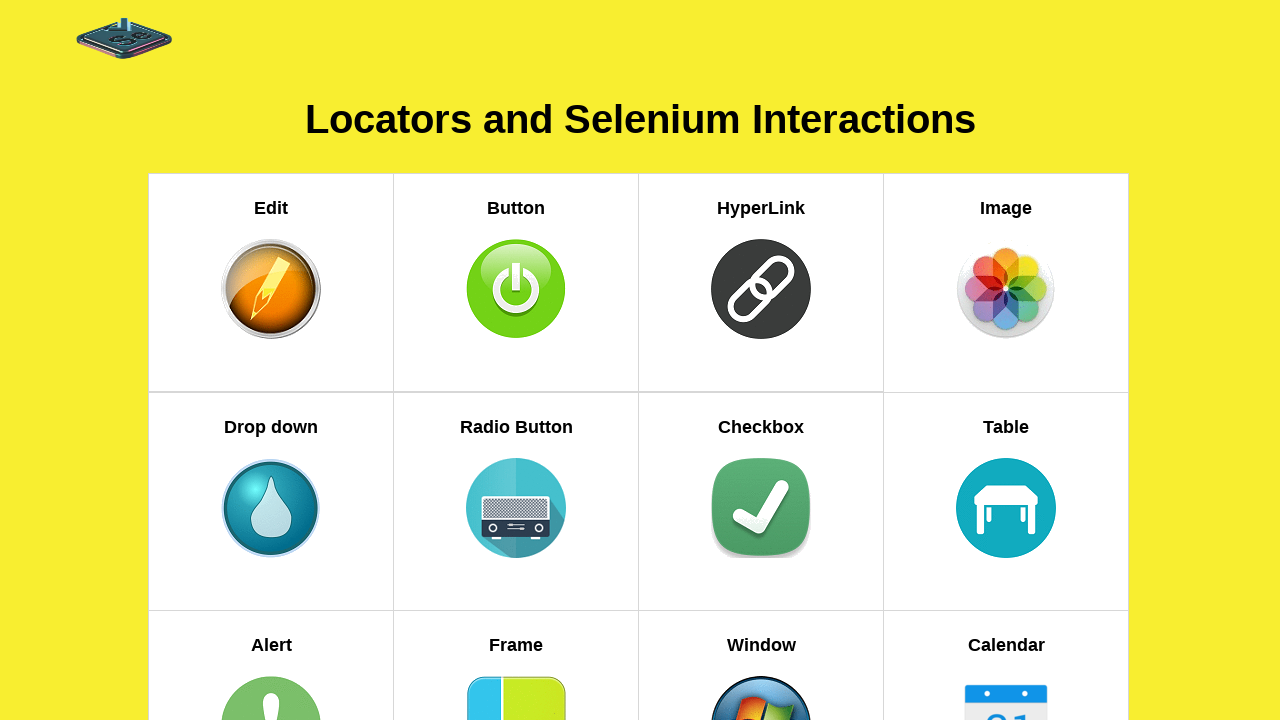

Clicked on Frame section link at (516, 612) on xpath=//h5[text()='Frame']//parent::a
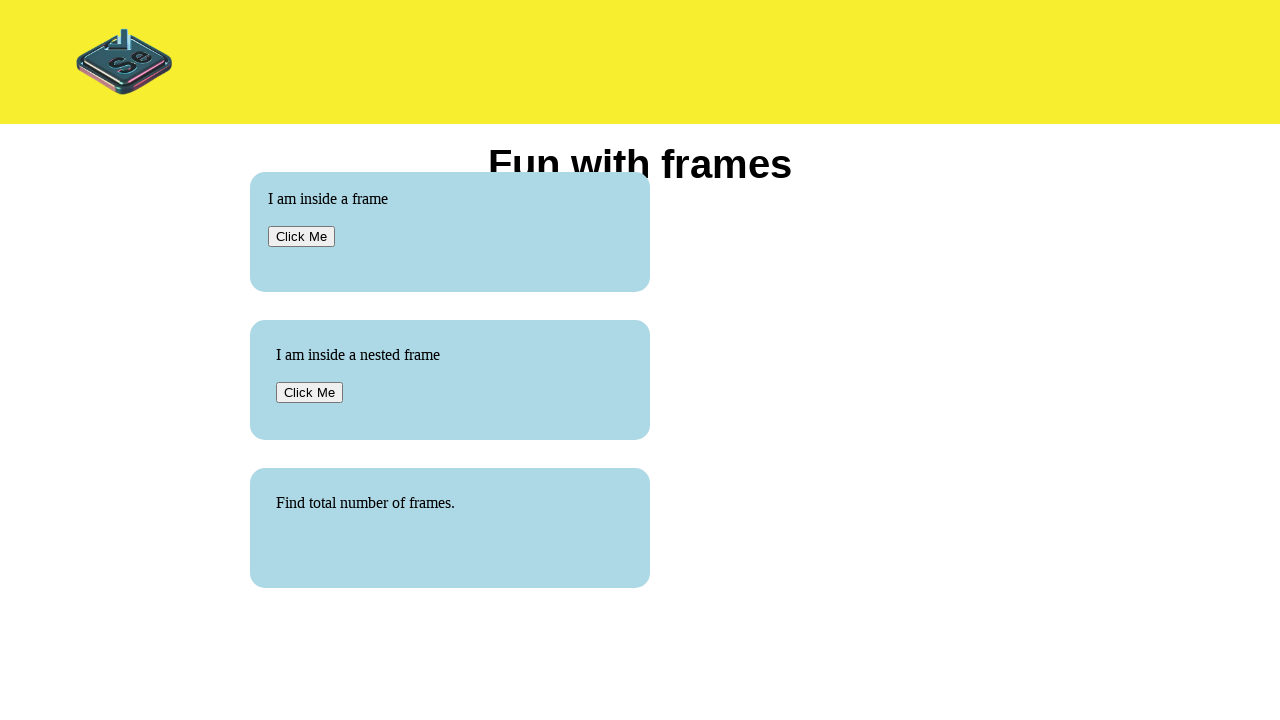

Located iframe with id='wrapframe' and src='default.html'
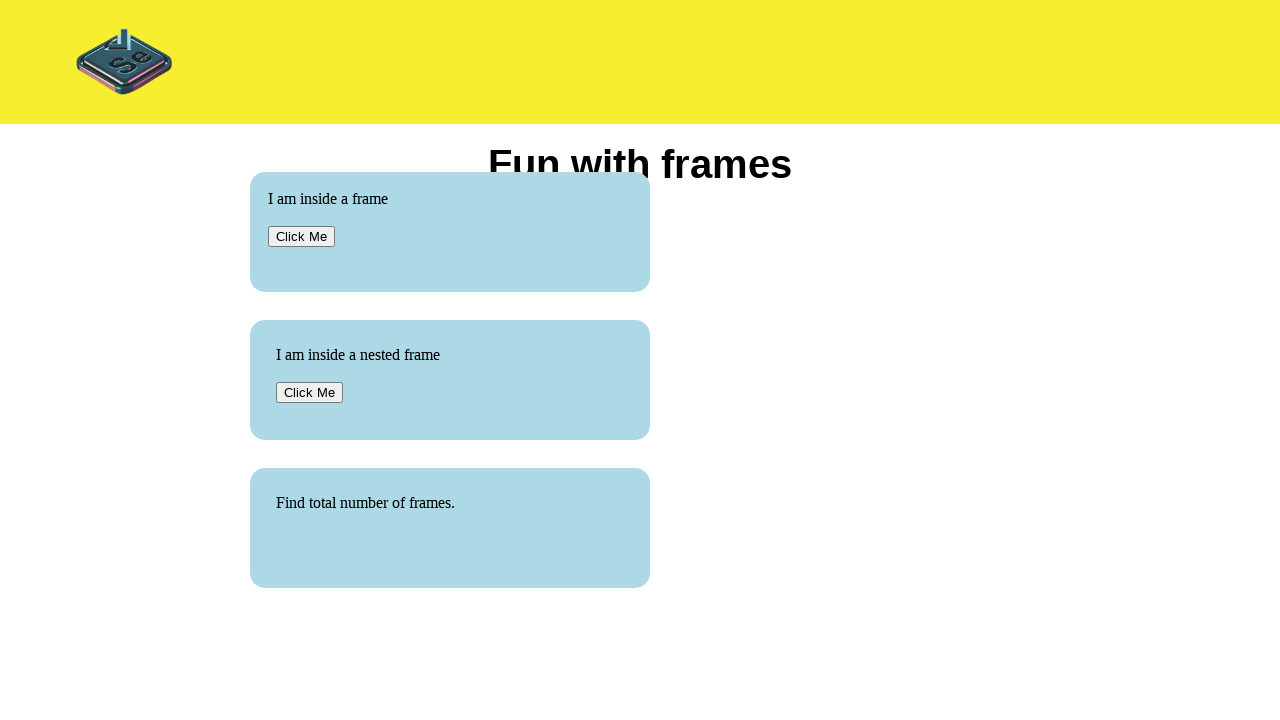

Clicked button with id='Click' inside iframe at (302, 236) on xpath=//div[@id='wrapframe']//child::iframe[@src='default.html'] >> internal:con
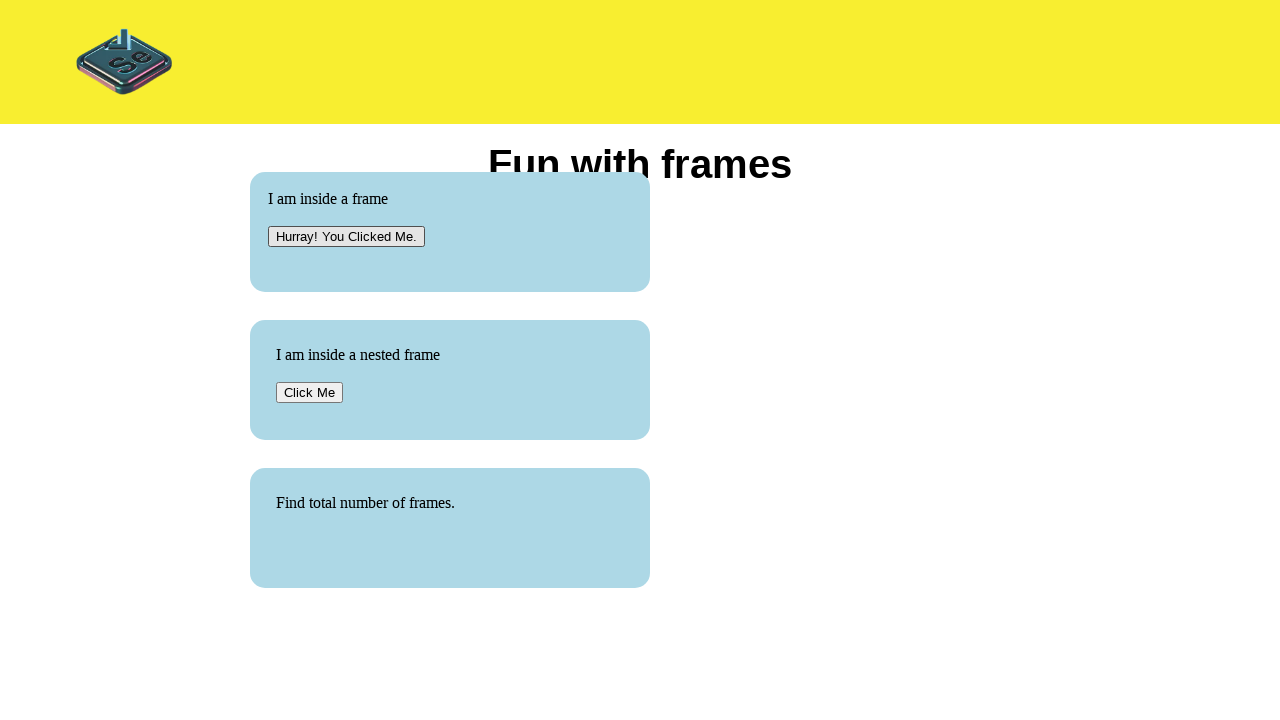

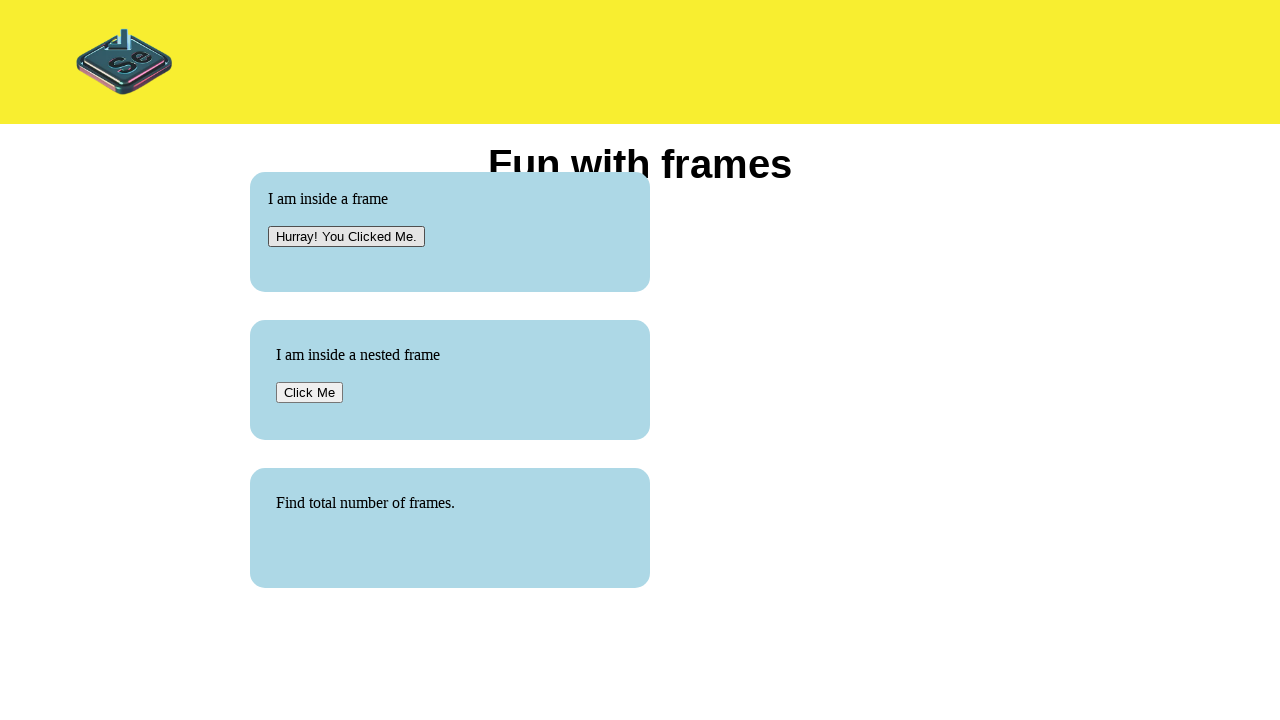